Tests JavaScript confirmation alert handling by clicking a button to trigger a confirmation dialog, accepting it, and verifying the result message displays correctly on the page.

Starting URL: http://the-internet.herokuapp.com/javascript_alerts

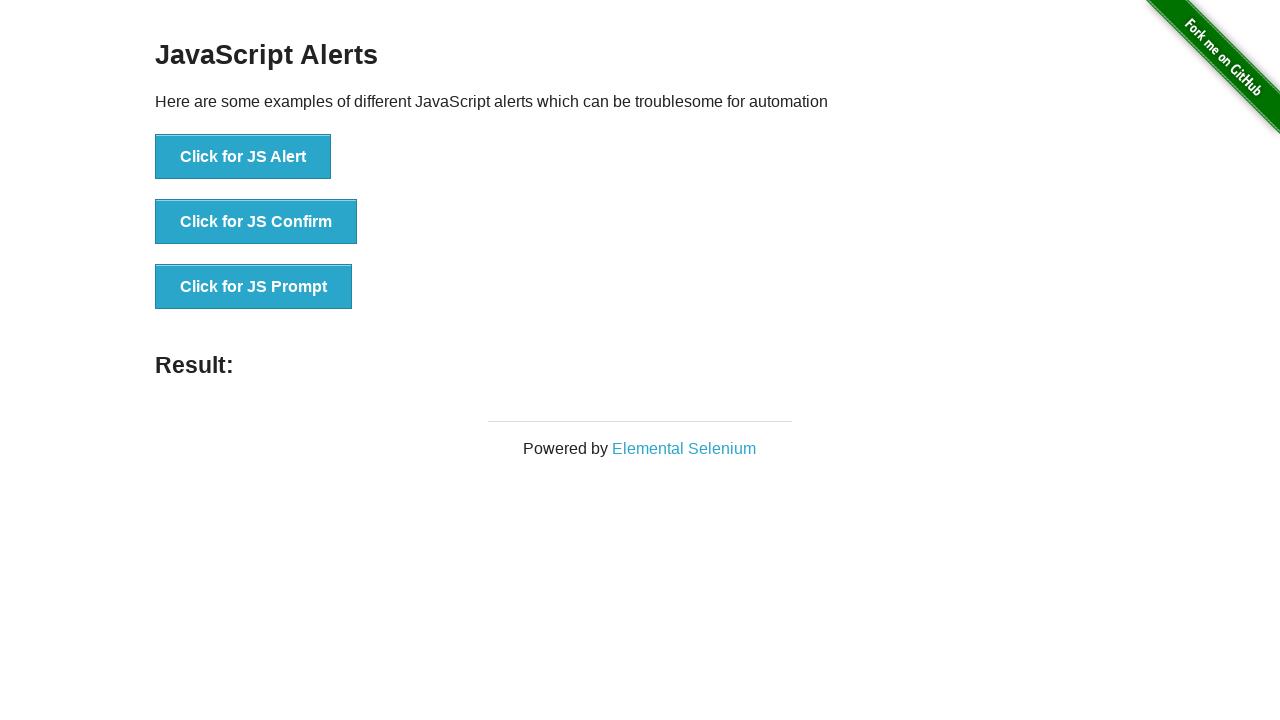

Clicked the second button to trigger JavaScript confirmation alert at (256, 222) on css=button >> nth=1
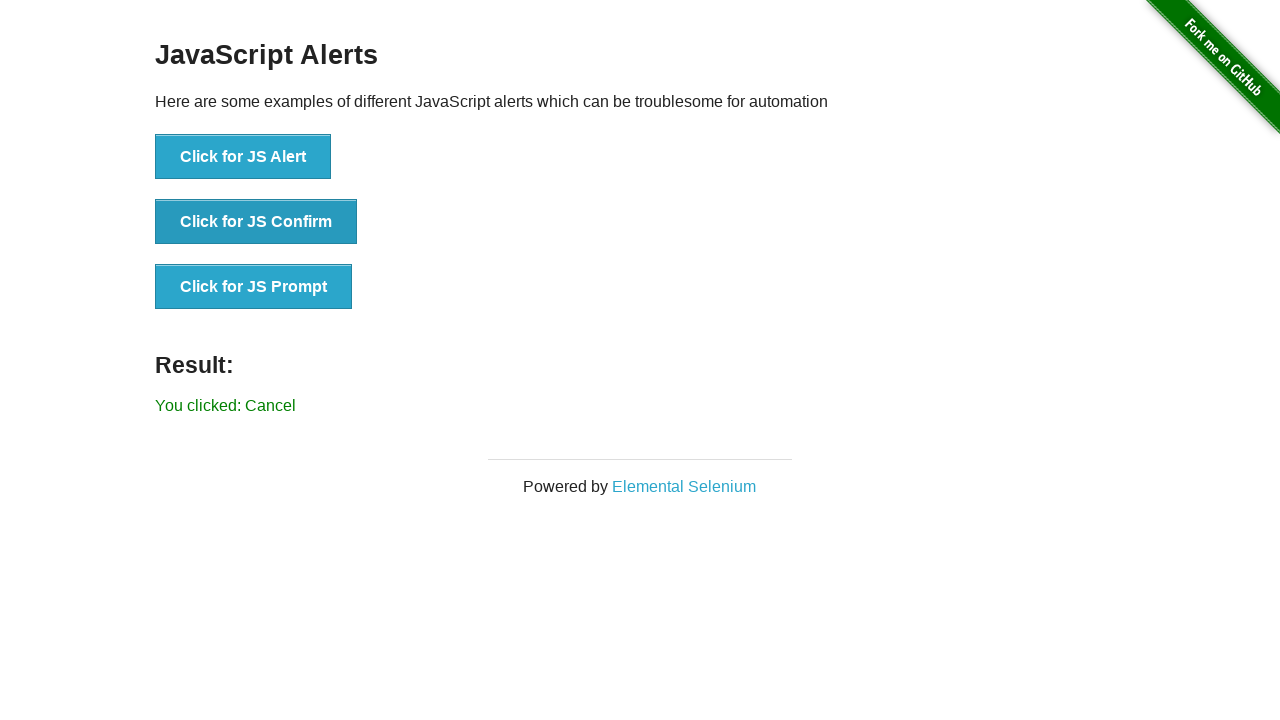

Set up dialog handler to accept confirmation dialogs
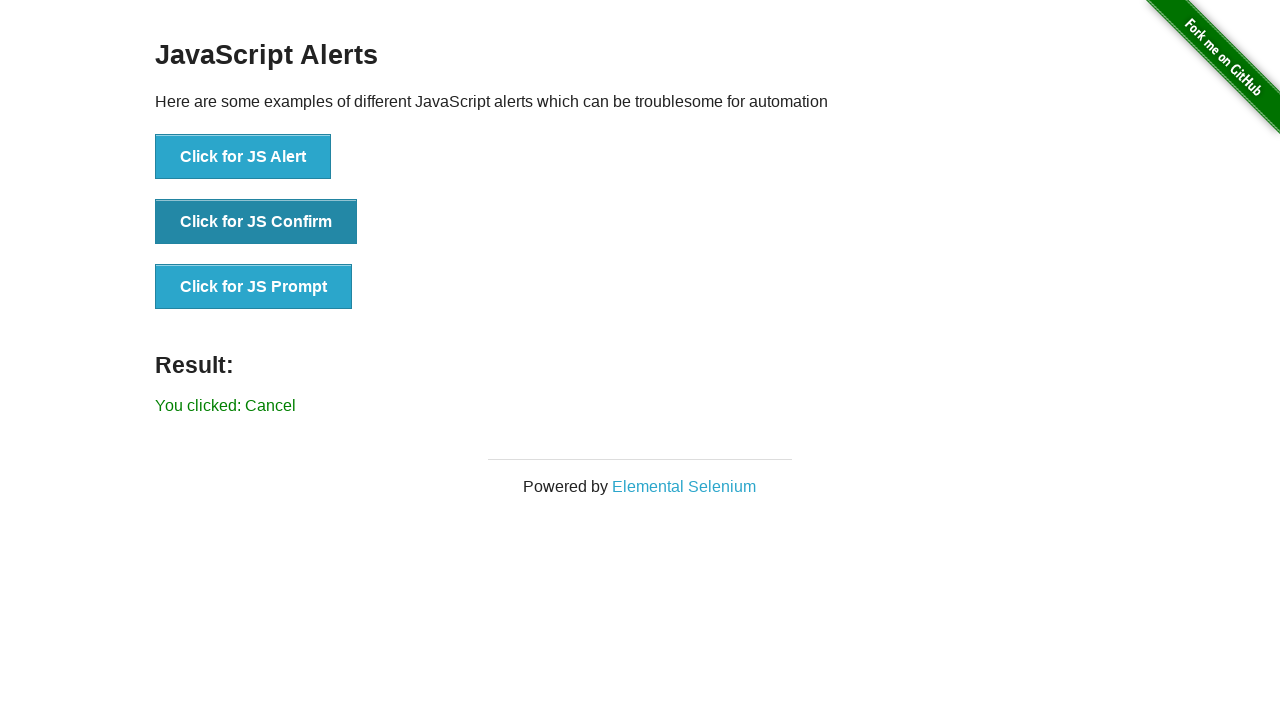

Clicked the second button again to trigger and accept the confirmation dialog at (256, 222) on css=button >> nth=1
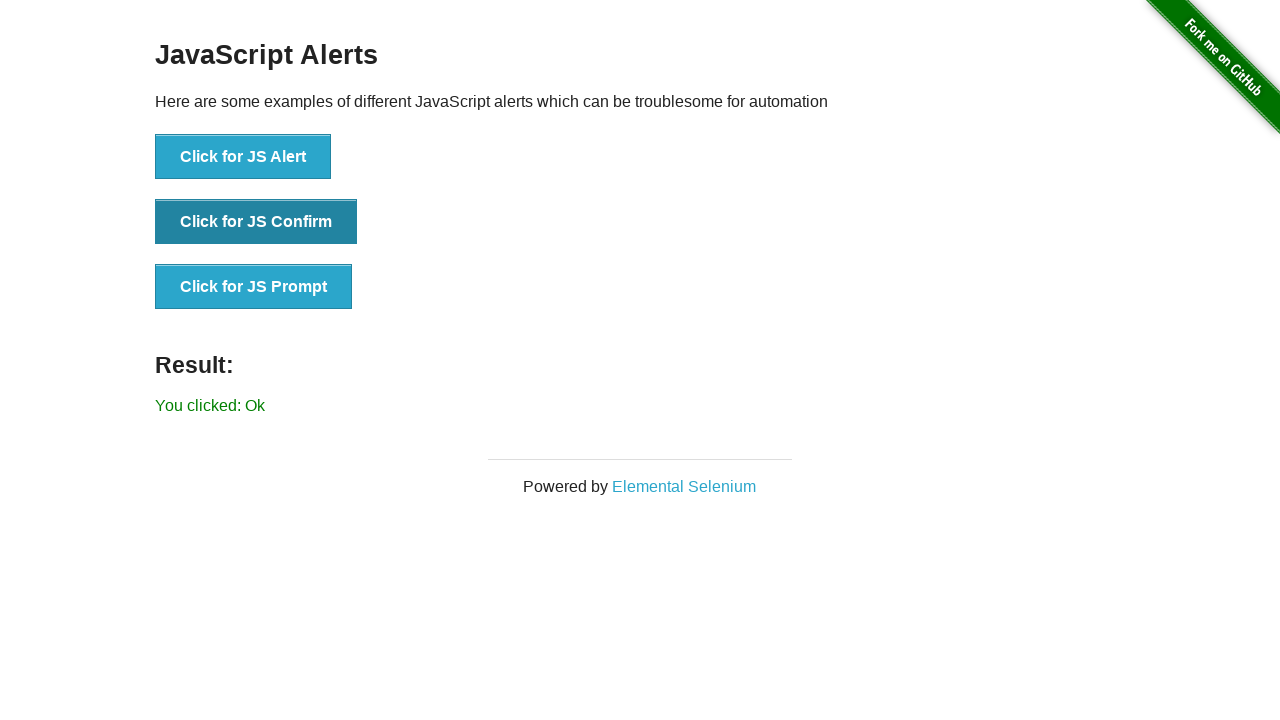

Result message element appeared on the page
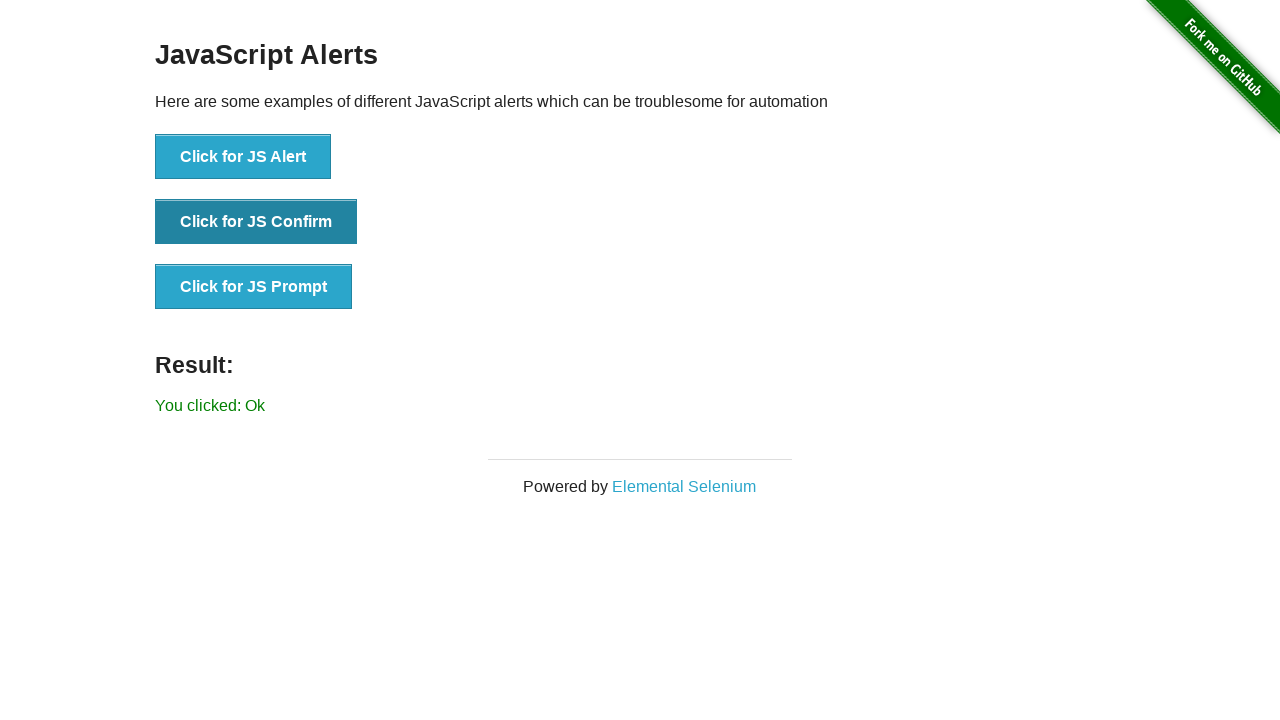

Retrieved result message text content
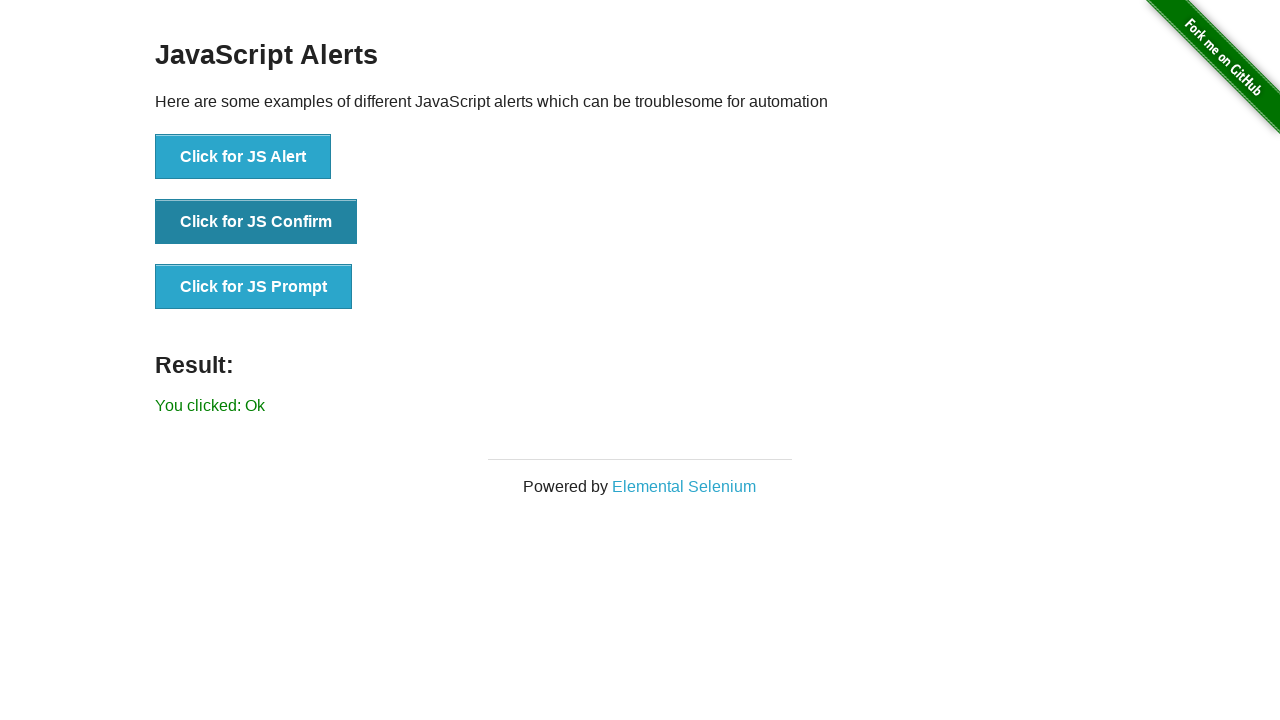

Verified result message displays 'You clicked: Ok' as expected
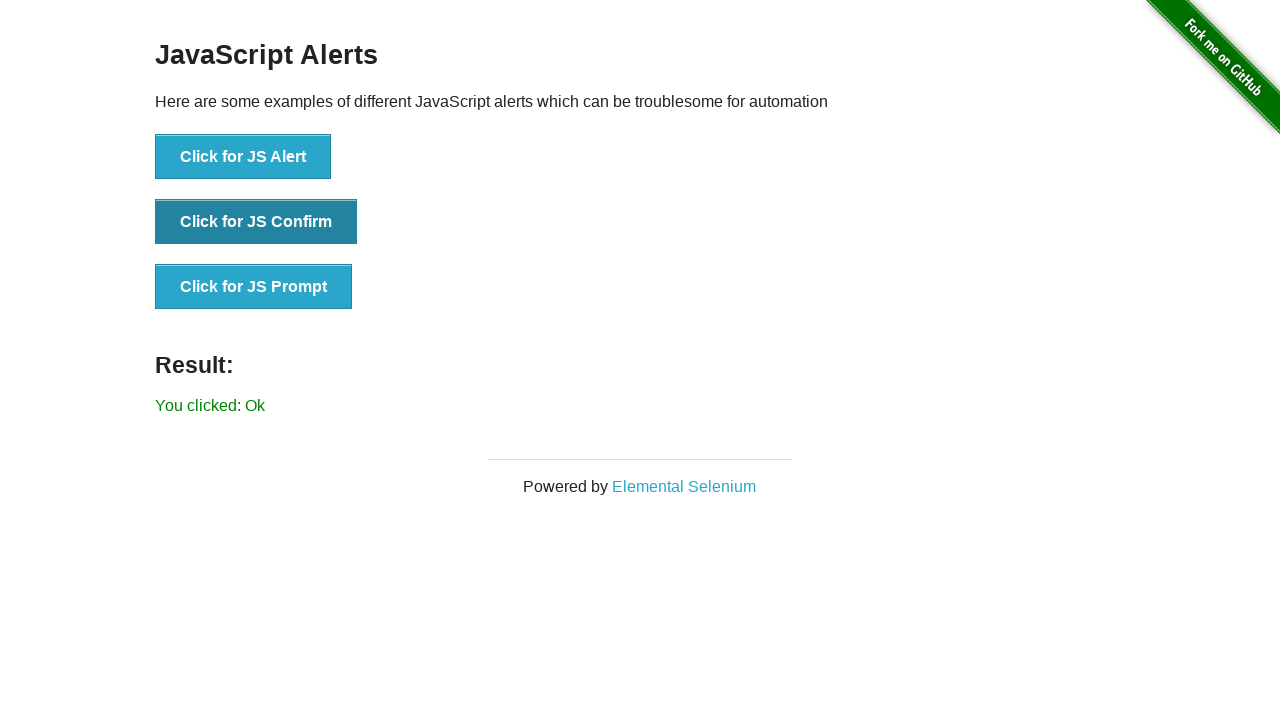

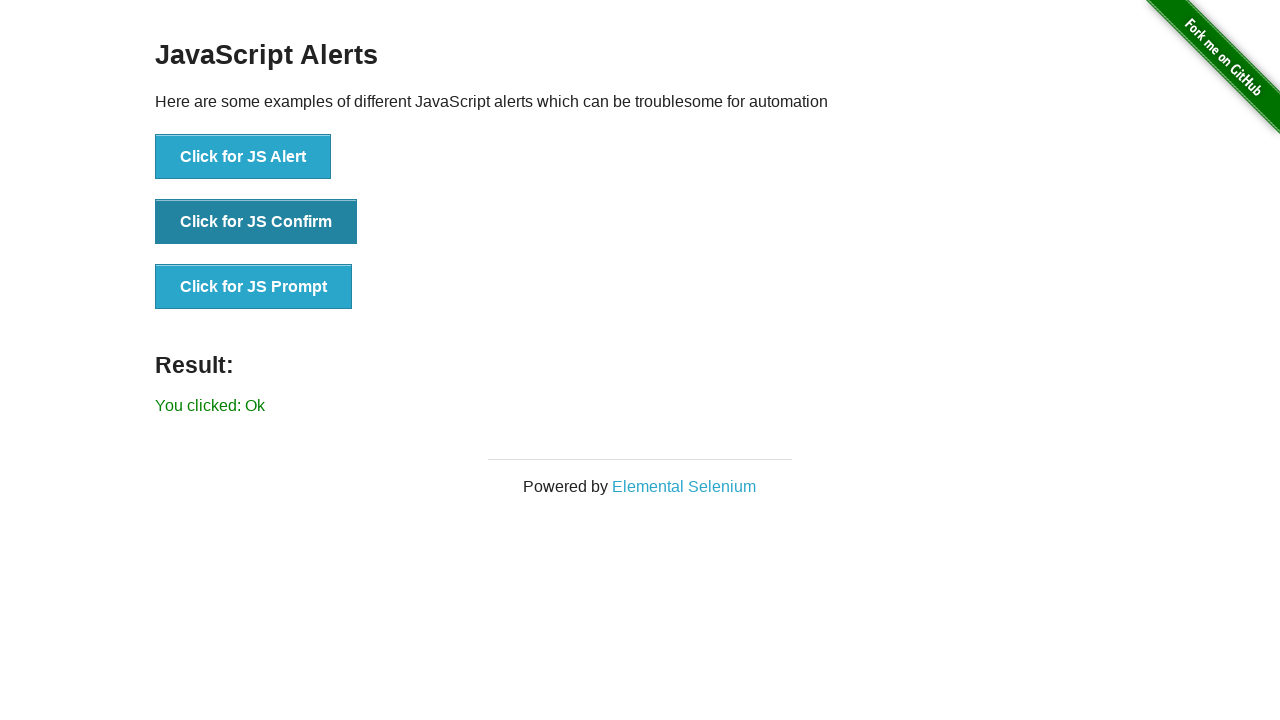